Tests scrolling functionality and validates that the sum of table values matches the displayed total amount on the page

Starting URL: https://rahulshettyacademy.com/AutomationPractice/

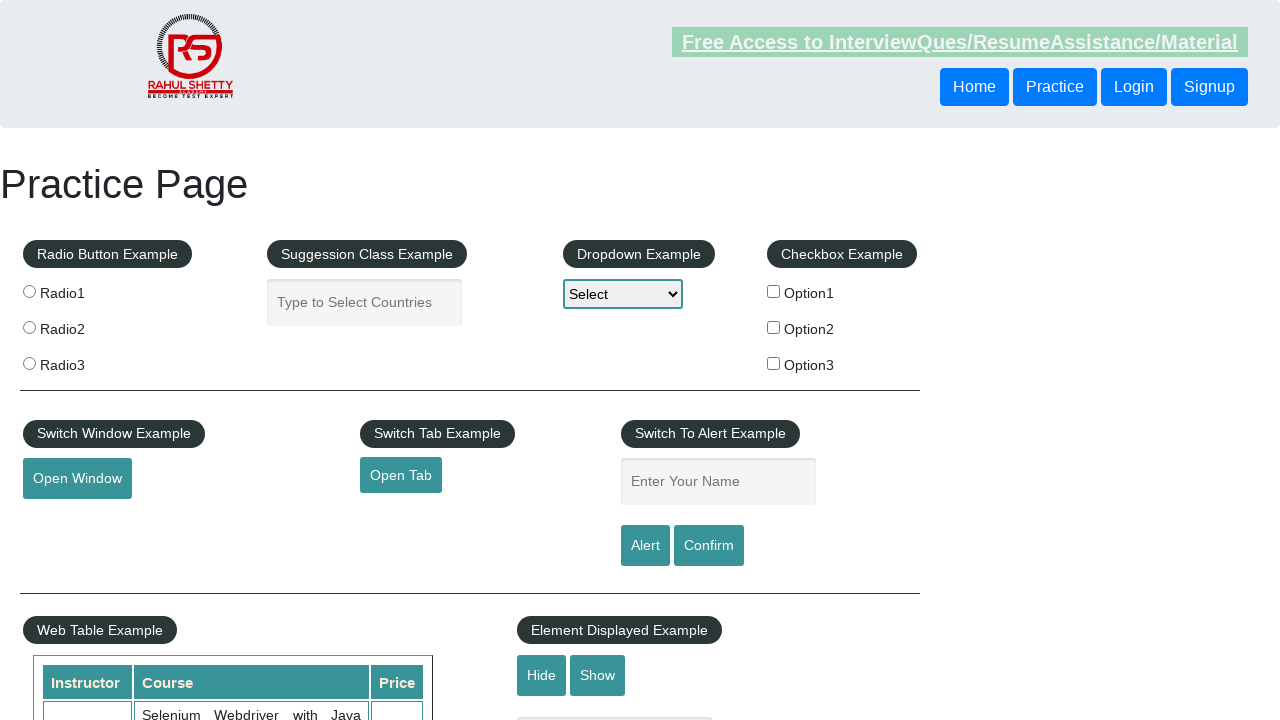

Scrolled down the page by 500px
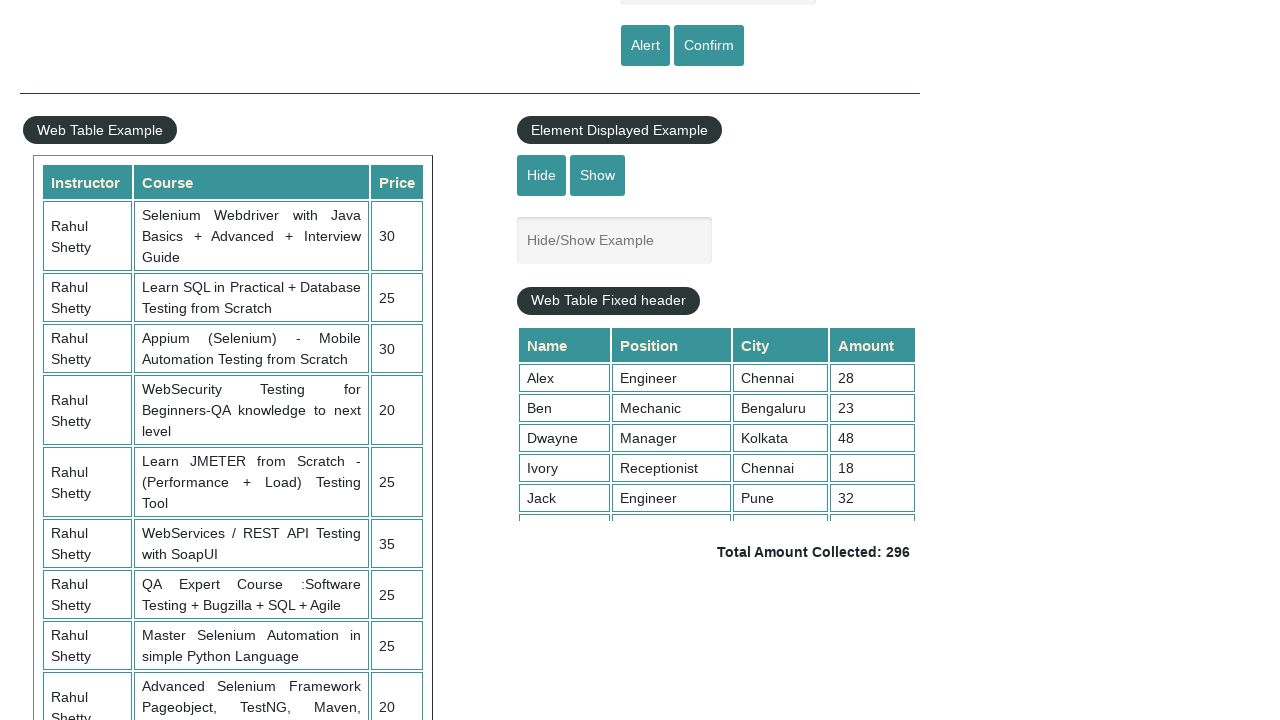

Scrolled within the fixed header table to position 5000
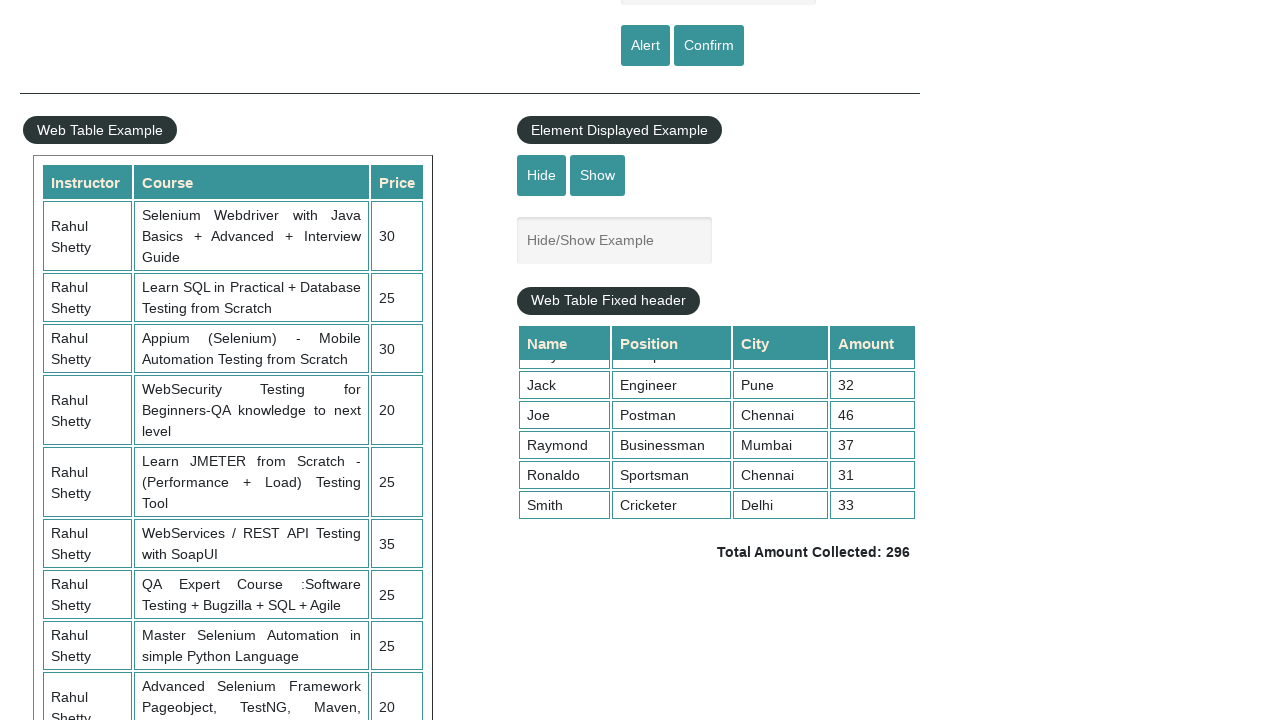

Retrieved all amount values from the 4th column of the table
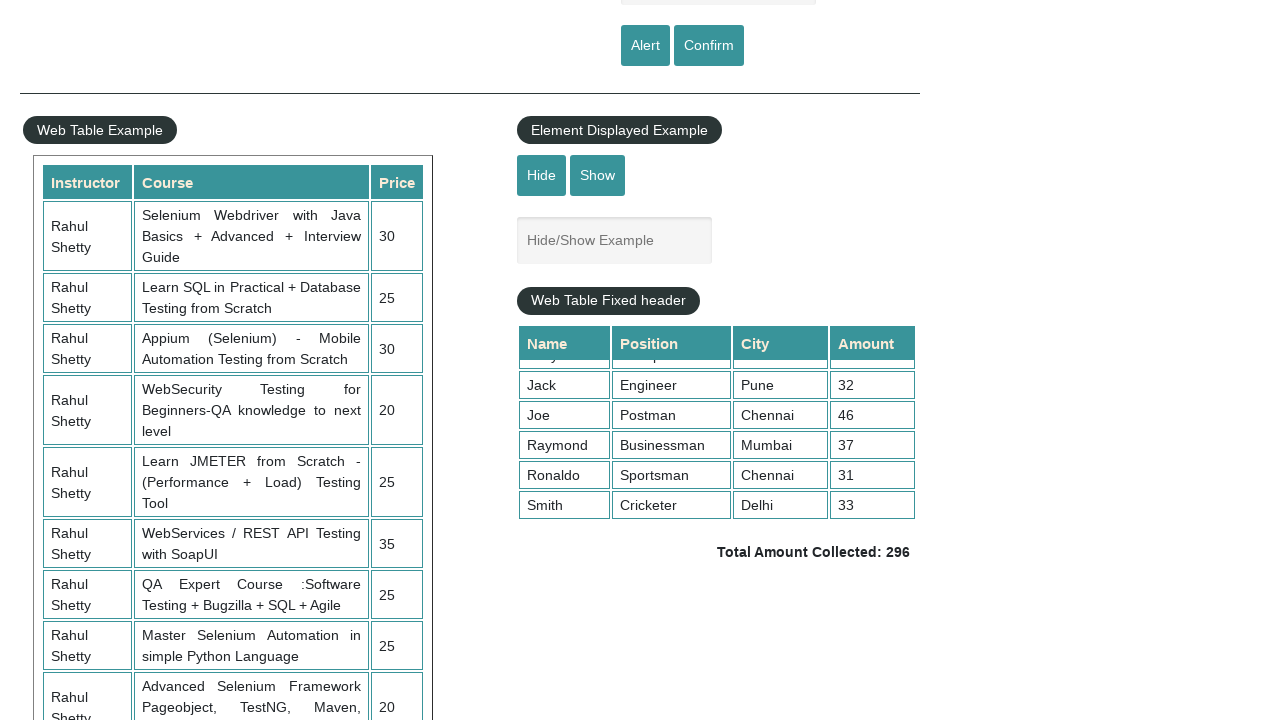

Calculated sum of all table amounts: 296
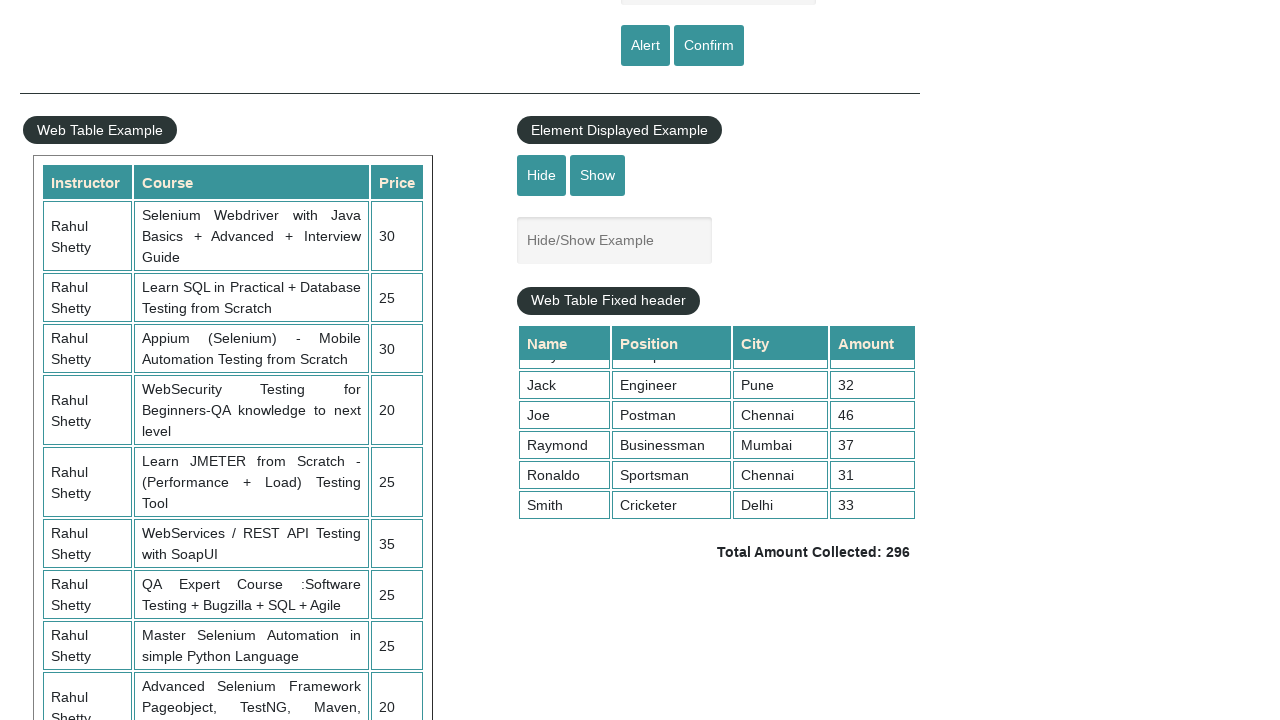

Retrieved the total amount displayed on the page
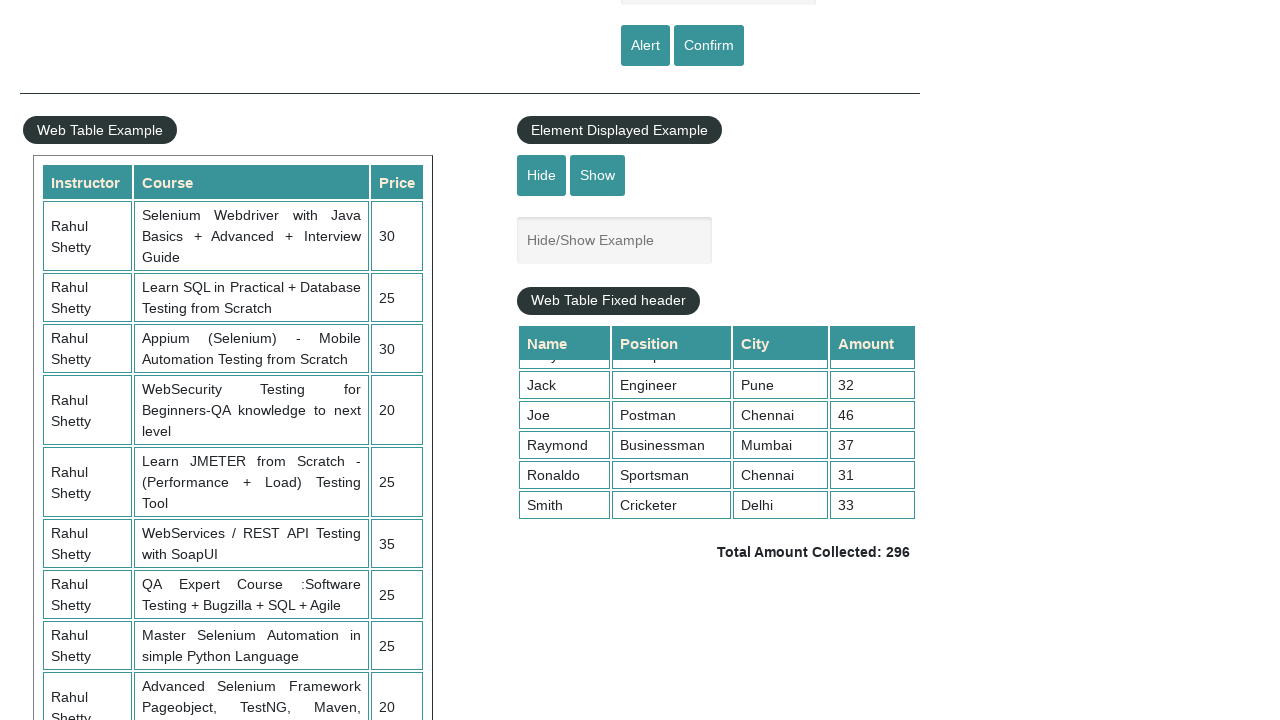

Parsed total amount value: 296
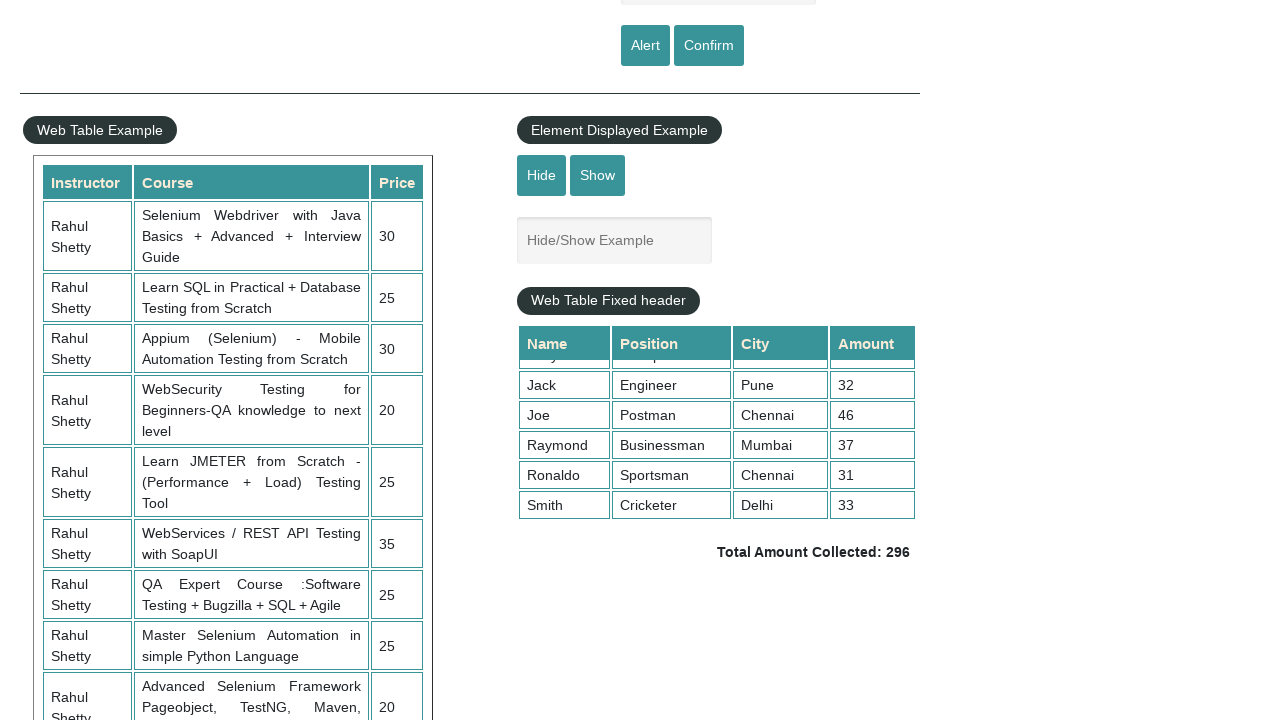

Verified that calculated sum (296) matches displayed total (296)
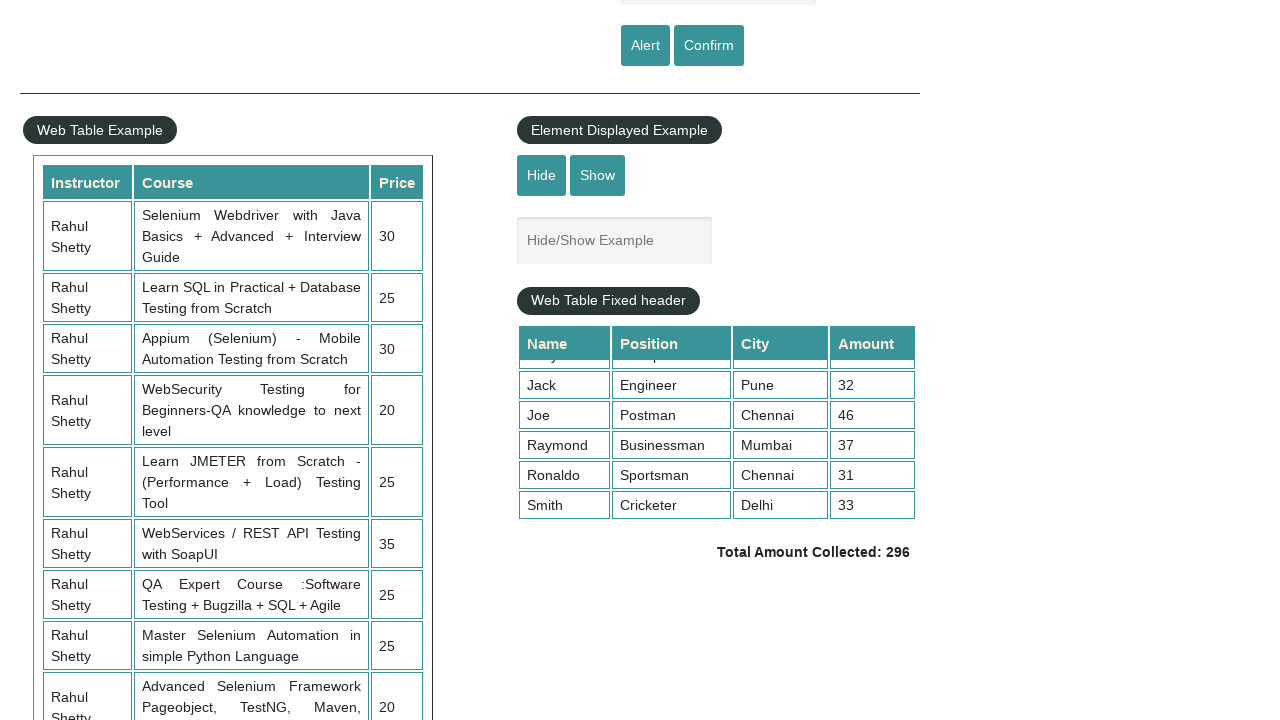

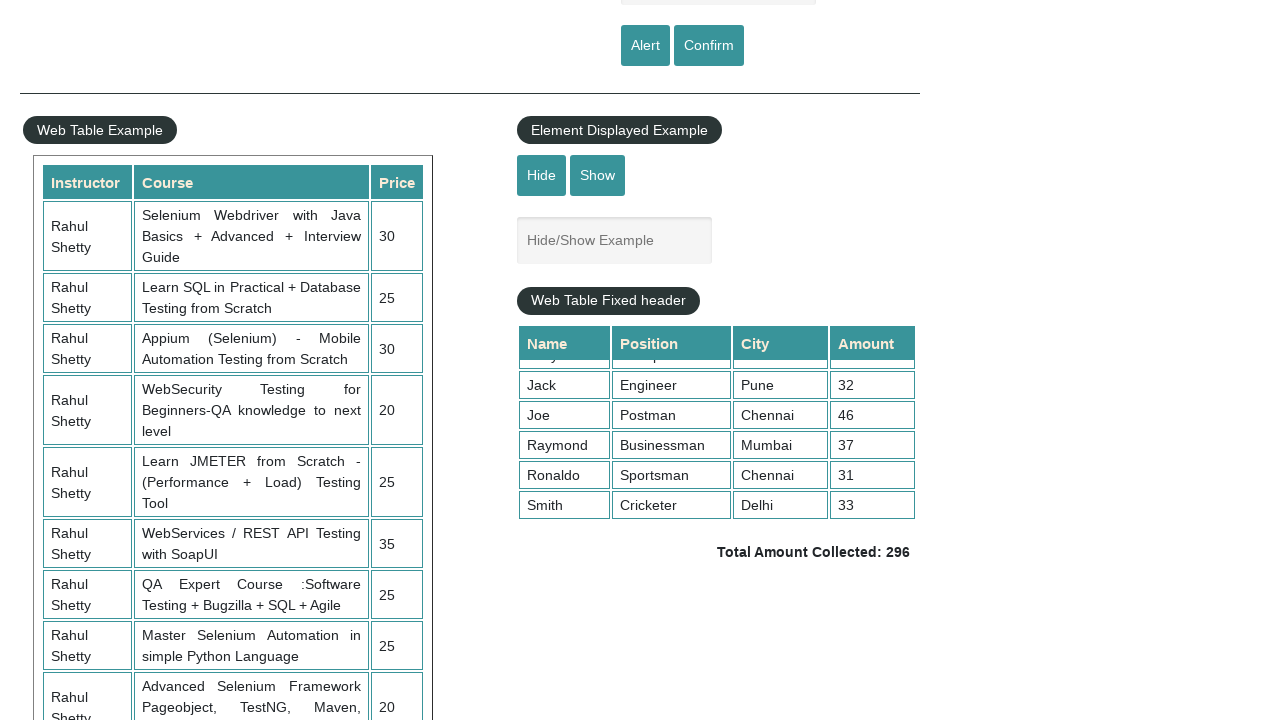